Tests registration form by filling in required fields (first name, last name, email) and submitting the form

Starting URL: http://suninjuly.github.io/registration1.html

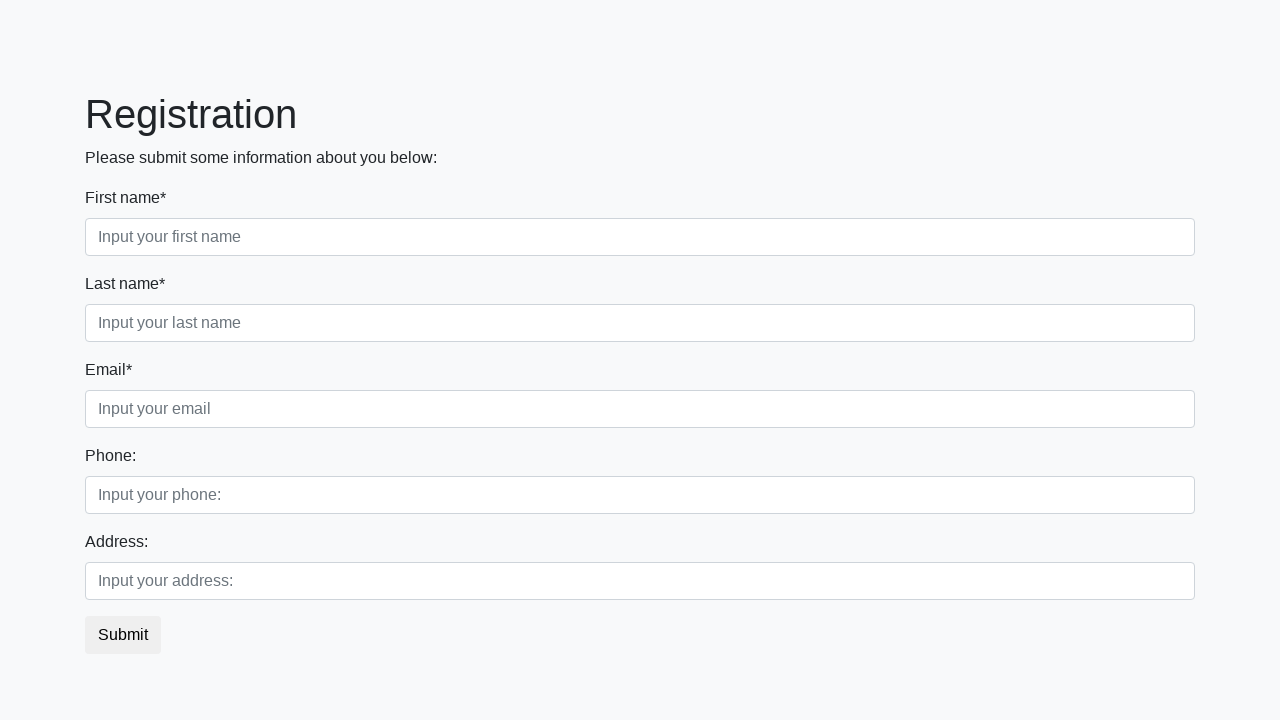

Filled first name field with 'Ivan' on .form-control.first[required]
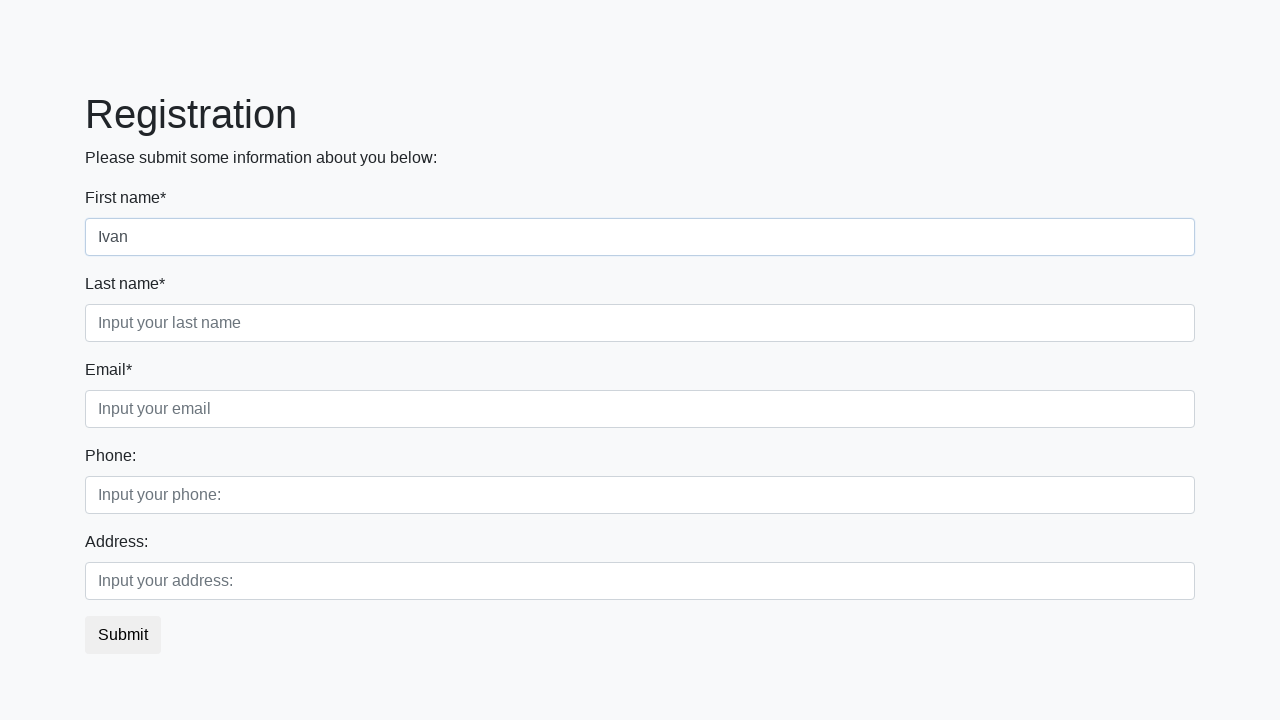

Filled last name field with 'Petrov' on .form-control.second[required]
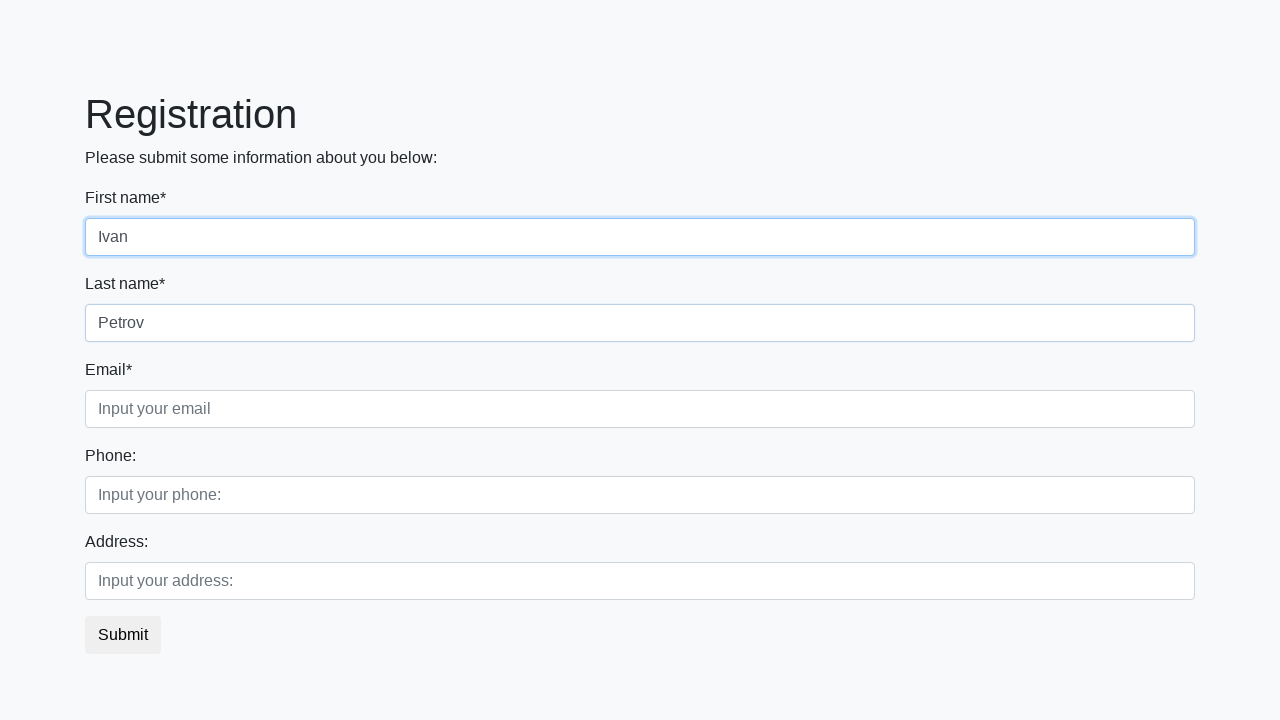

Filled email field with 'Ivan.p@gmail.com' on .form-control.third[required]
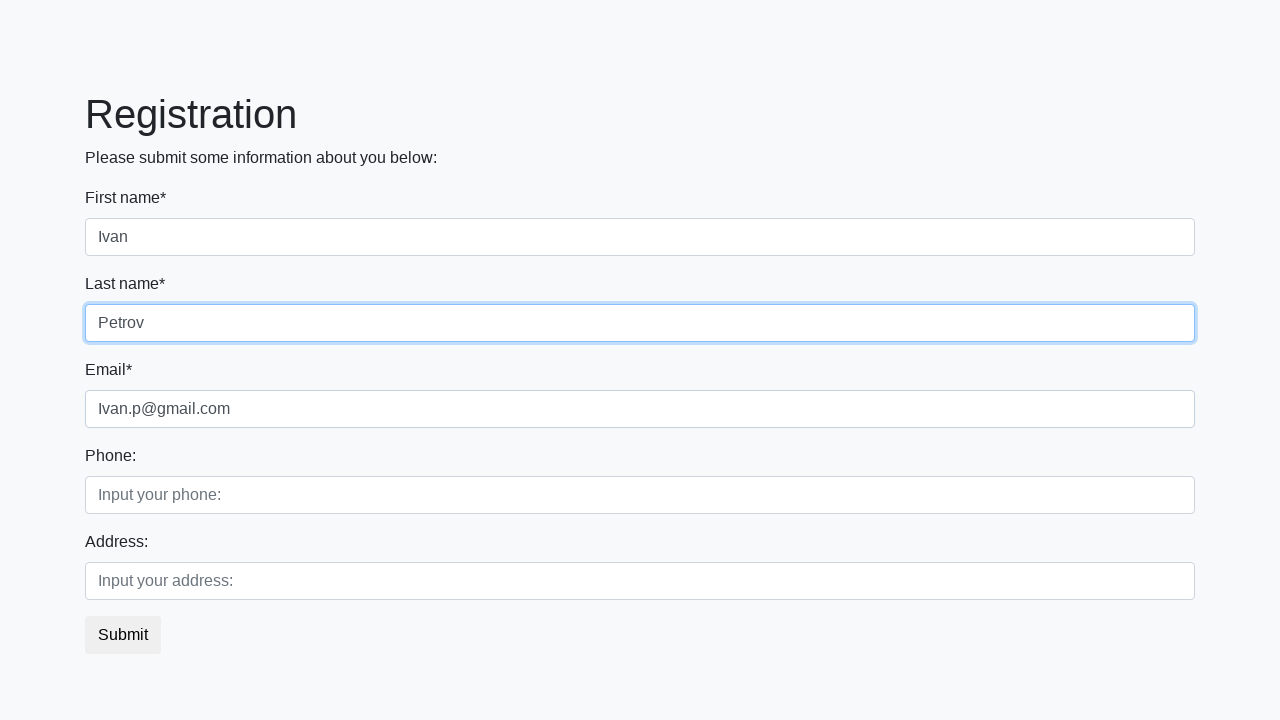

Clicked submit button to submit registration form at (123, 635) on .btn.btn-default
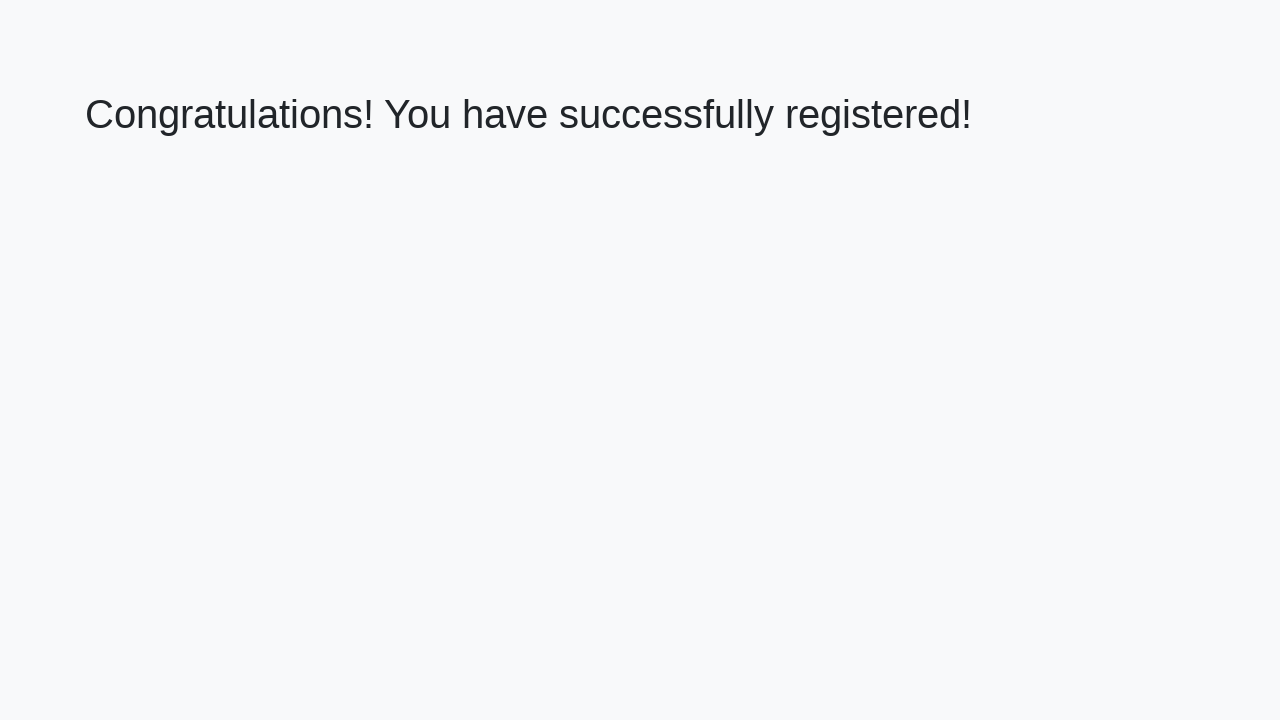

Success message appeared
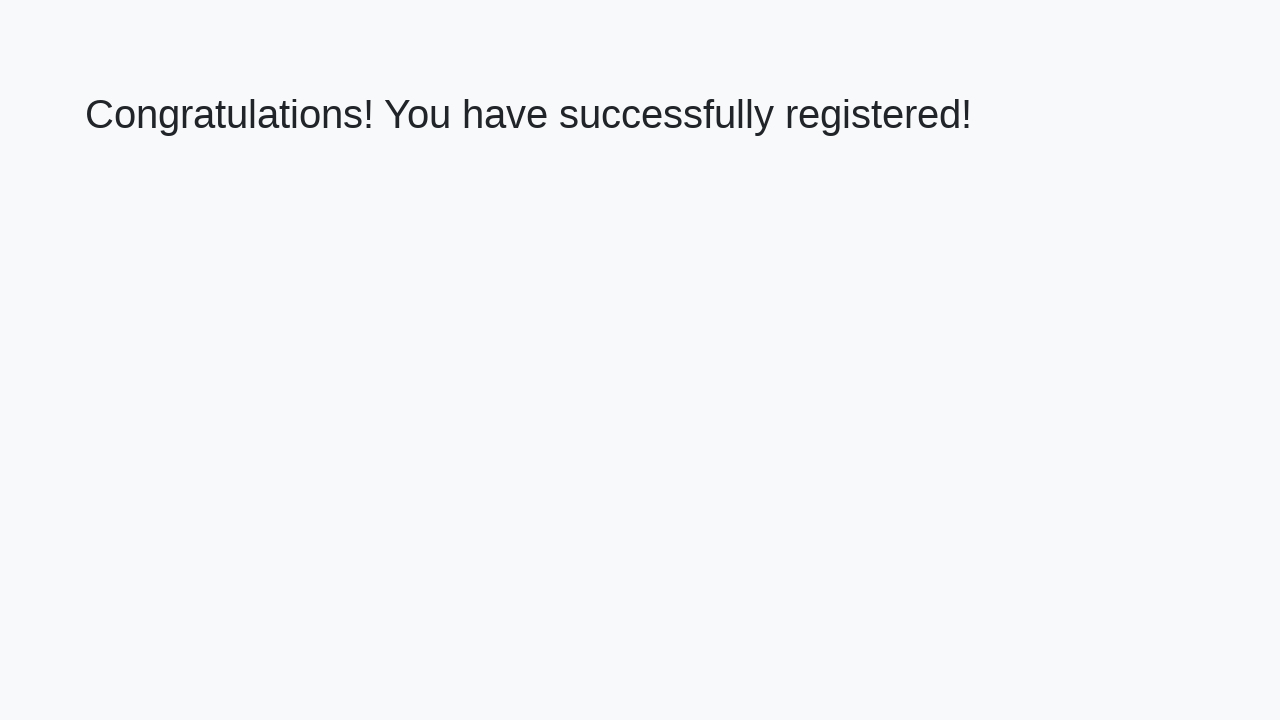

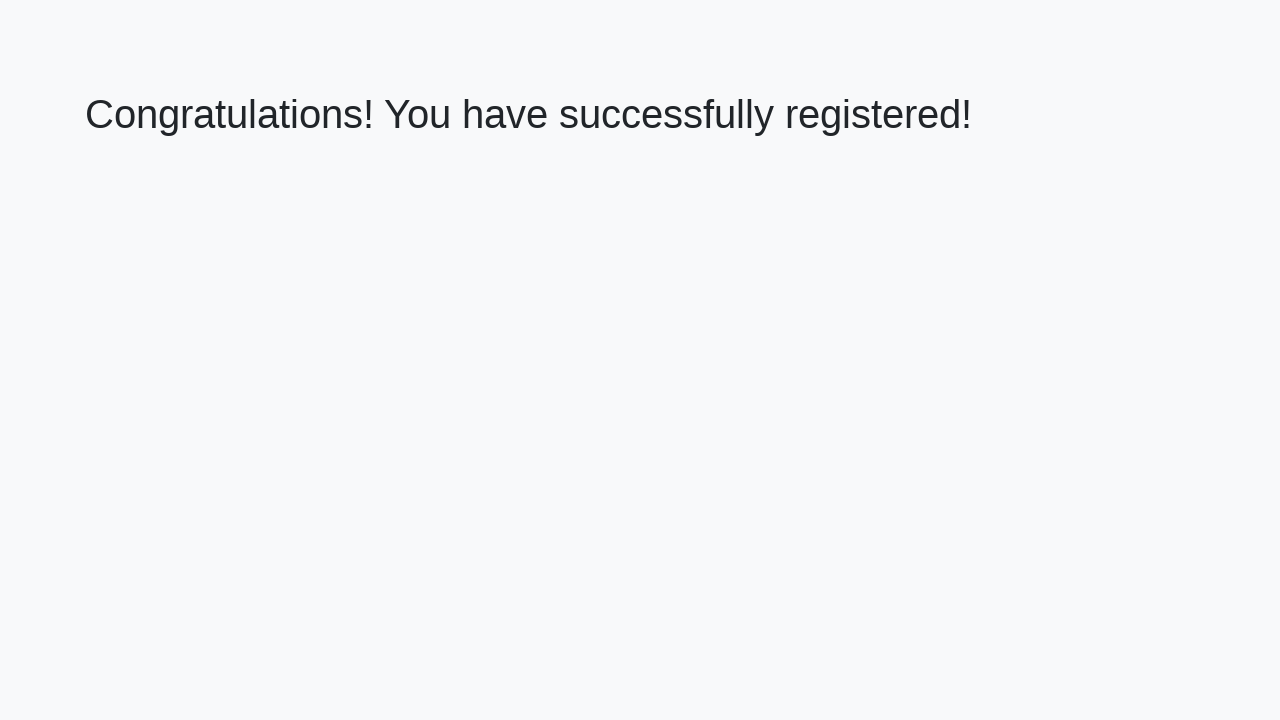